Tests Bootstrap/jQuery dropdown functionality by clicking to open a country dropdown and selecting "India" from the options

Starting URL: https://www.lambdatest.com/selenium-playground/jquery-dropdown-search-demo

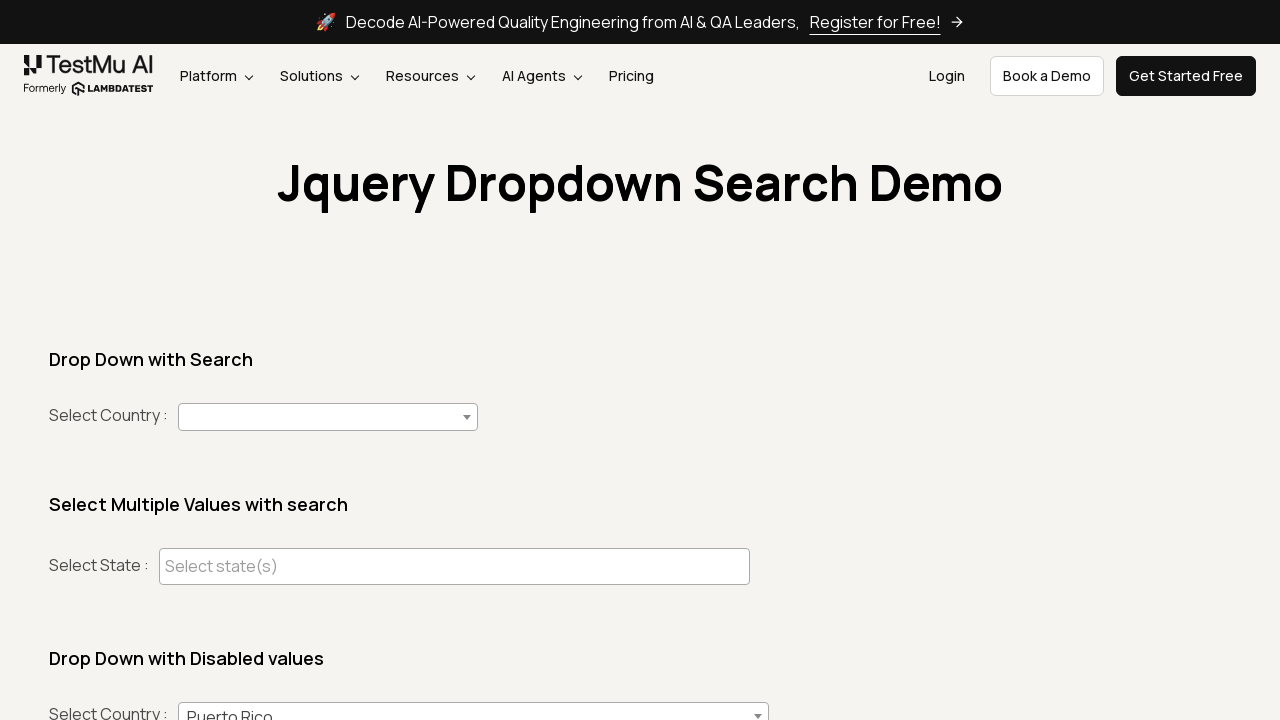

Navigated to Bootstrap Dropdown test page
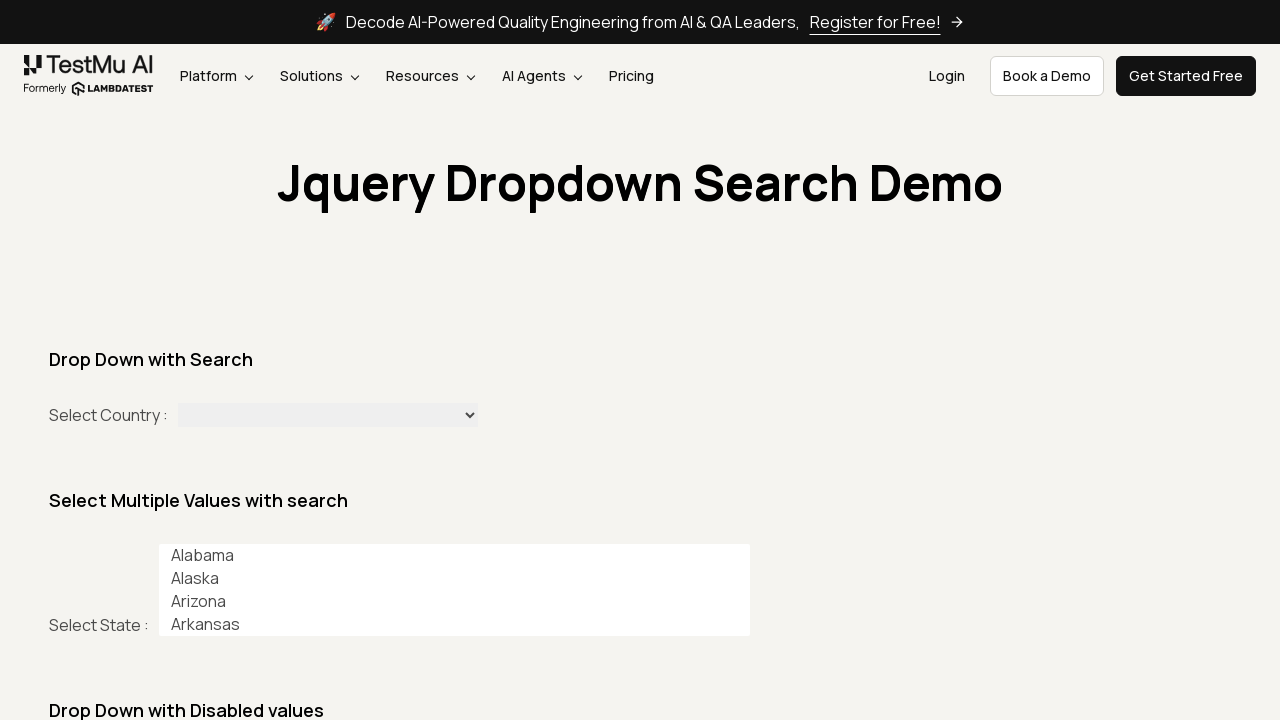

Clicked to open the country dropdown at (328, 417) on #country+span
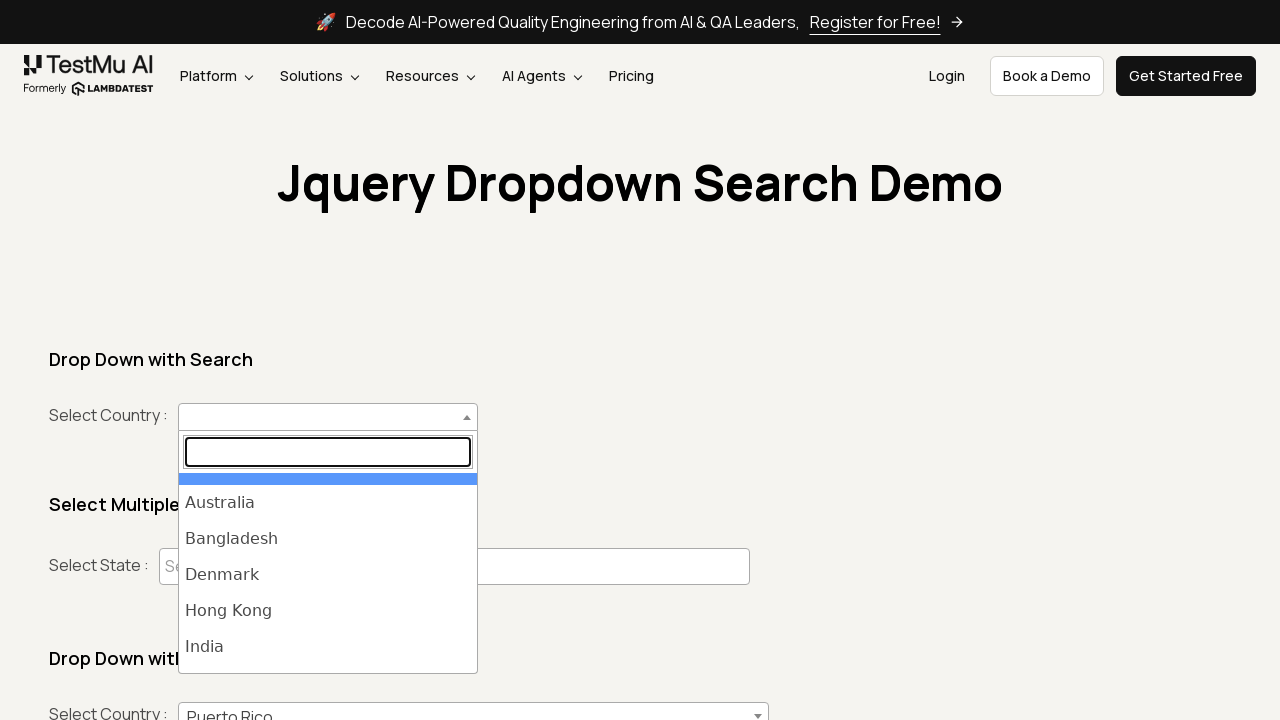

Selected 'India' from the dropdown options at (328, 647) on xpath=//ul[@id='select2-country-results'] >> li >> internal:has-text="India"i
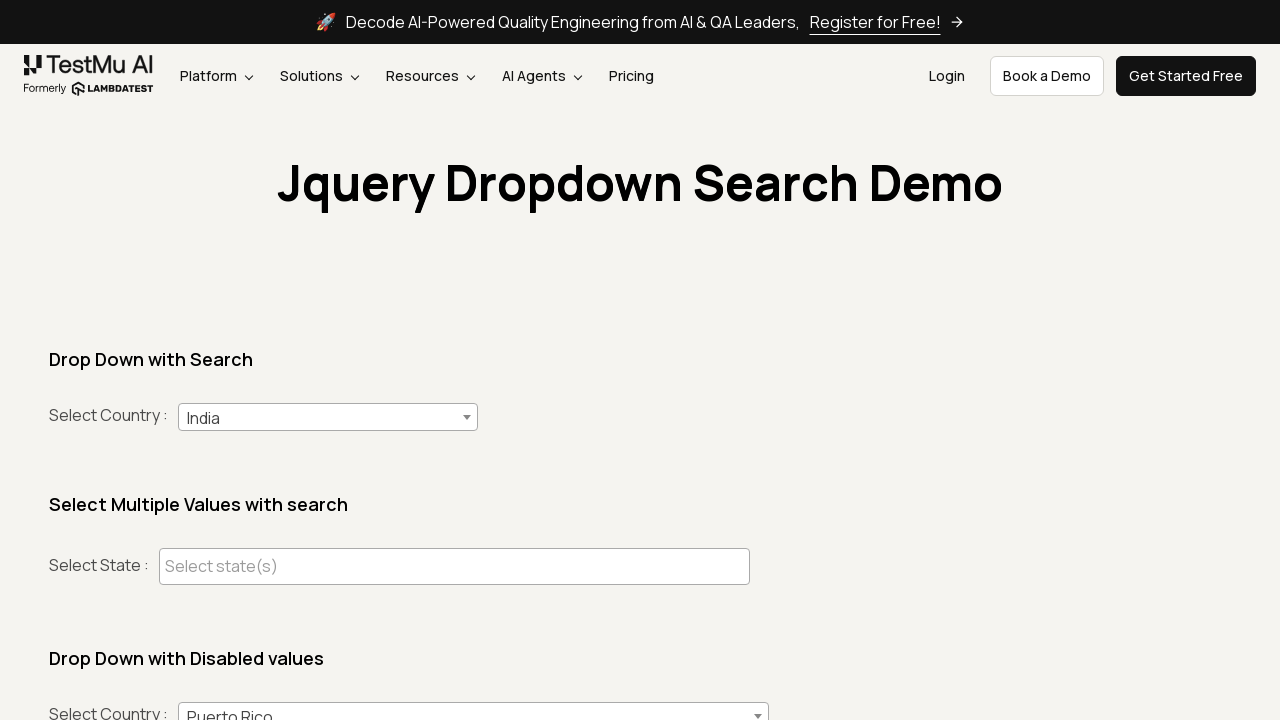

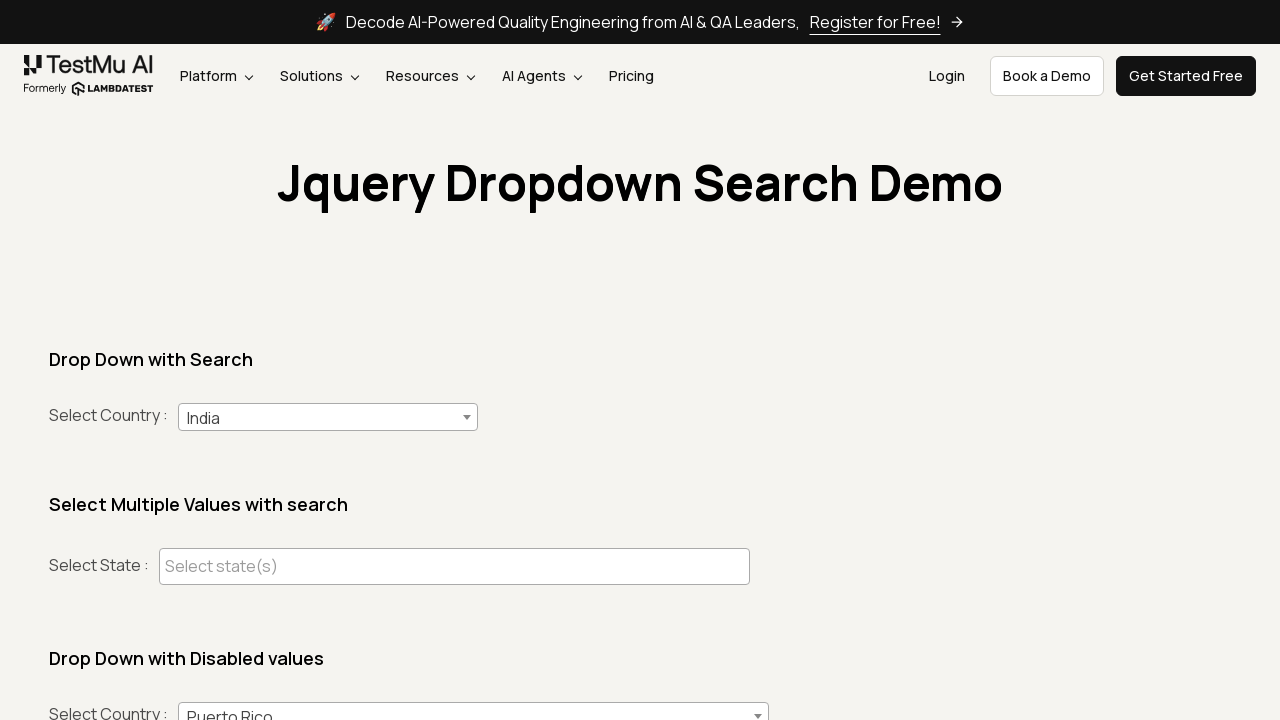